Navigates to a Latvian weather service page for Saldus, clicks on the "Kopsavilkums" (Summary) tab to view weather summary, then switches to the "Meteogramma" tab to view the weather chart.

Starting URL: https://videscentrs.lvgmc.lv/karte/Saldus/Saldus%2C%20Saldus%20nov./P125/22.493326/56.664915

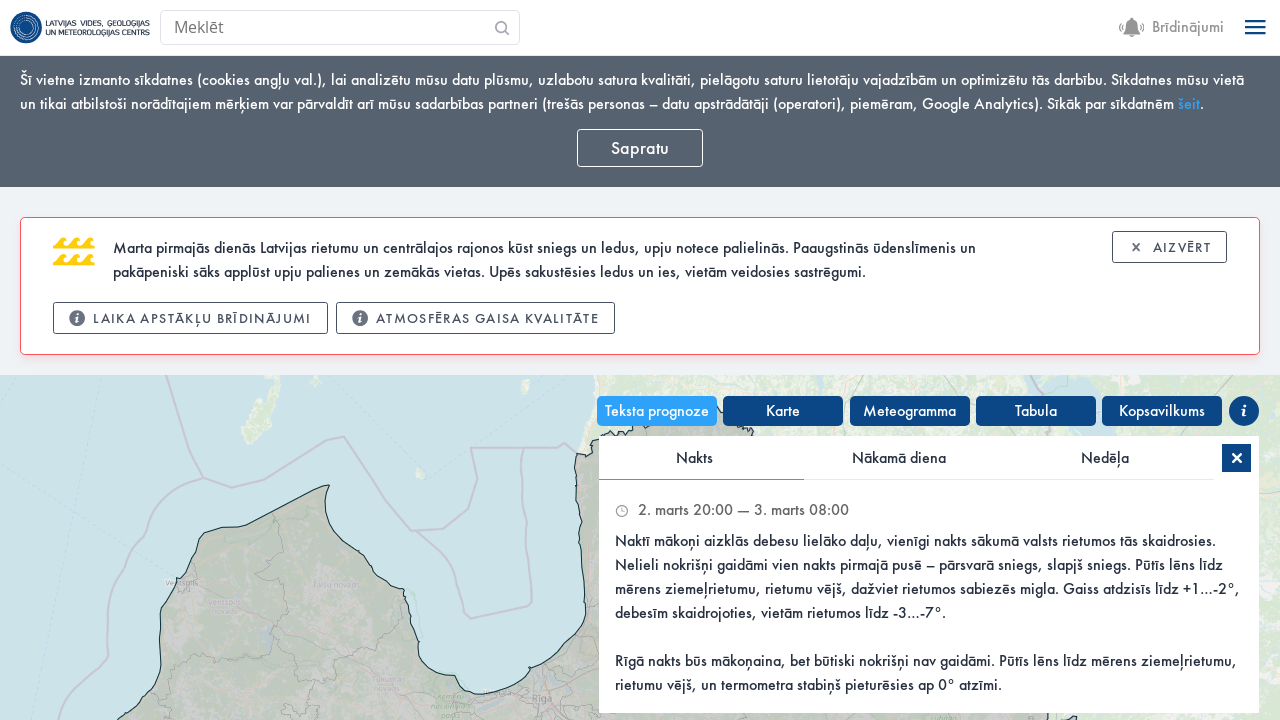

Waited for page to fully load (networkidle state)
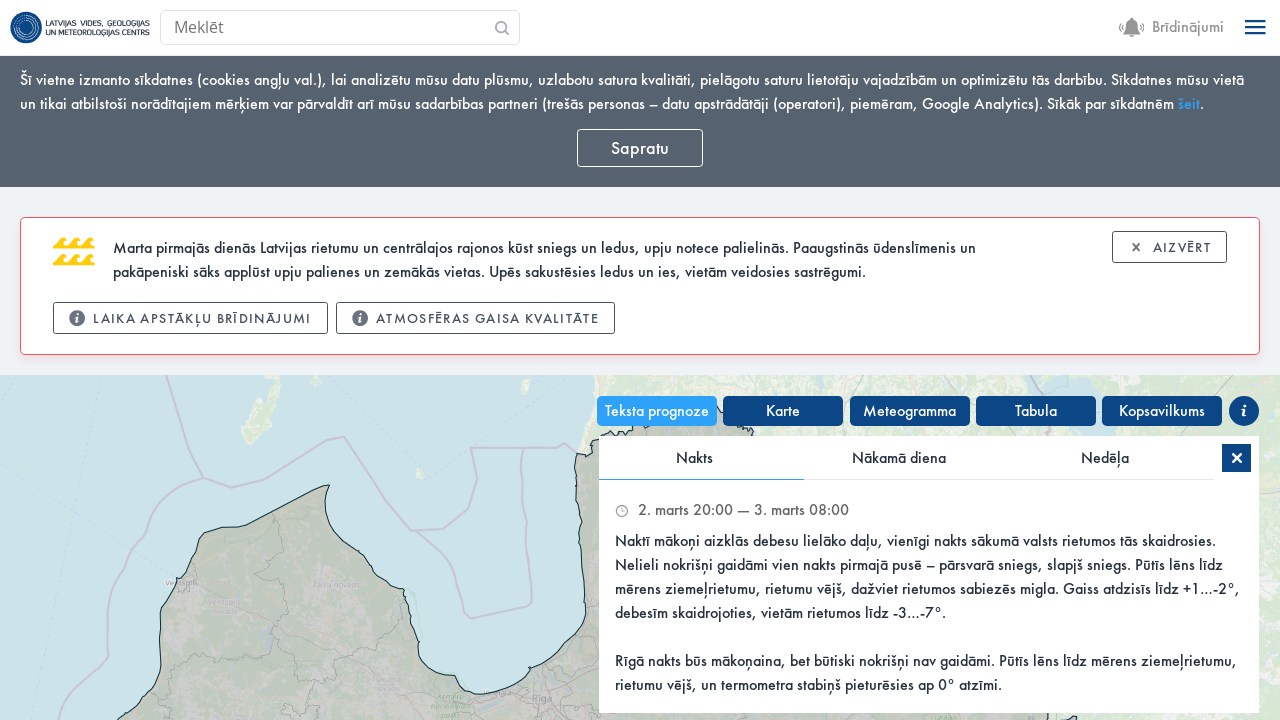

Clicked on Kopsavilkums (Summary) tab at (1162, 411) on text=Kopsavilkums
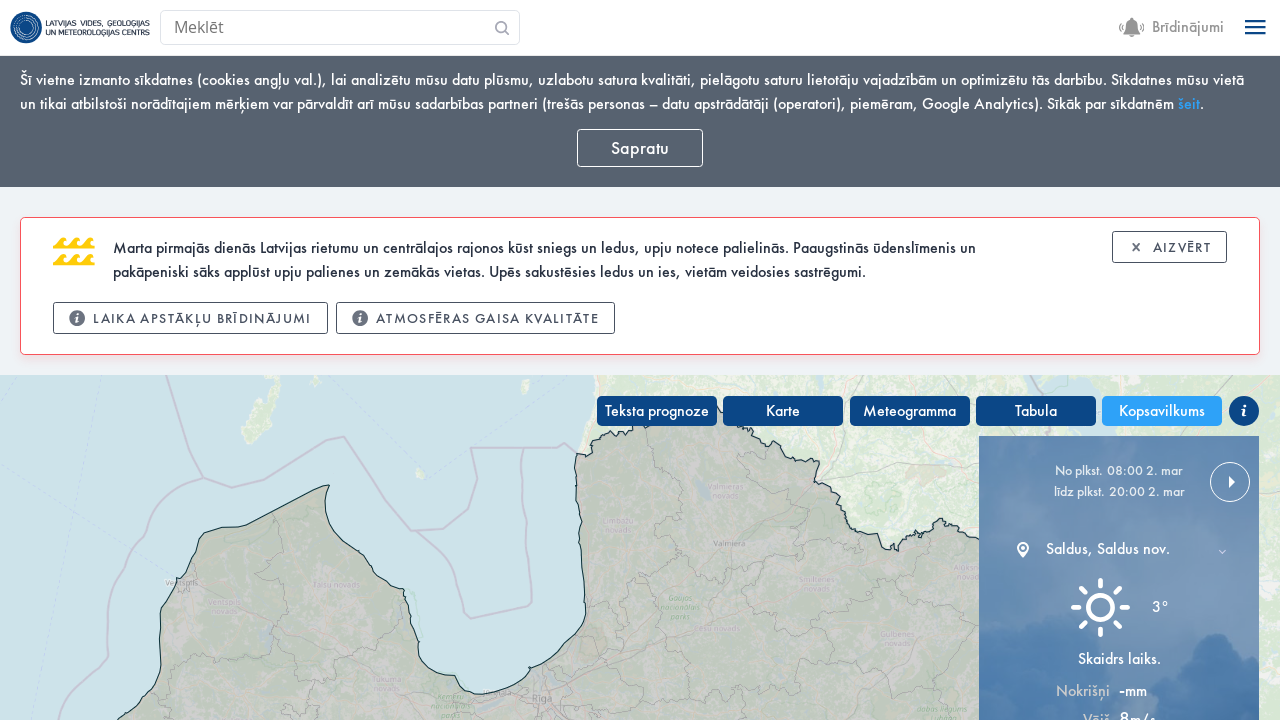

Weather summary content loaded successfully
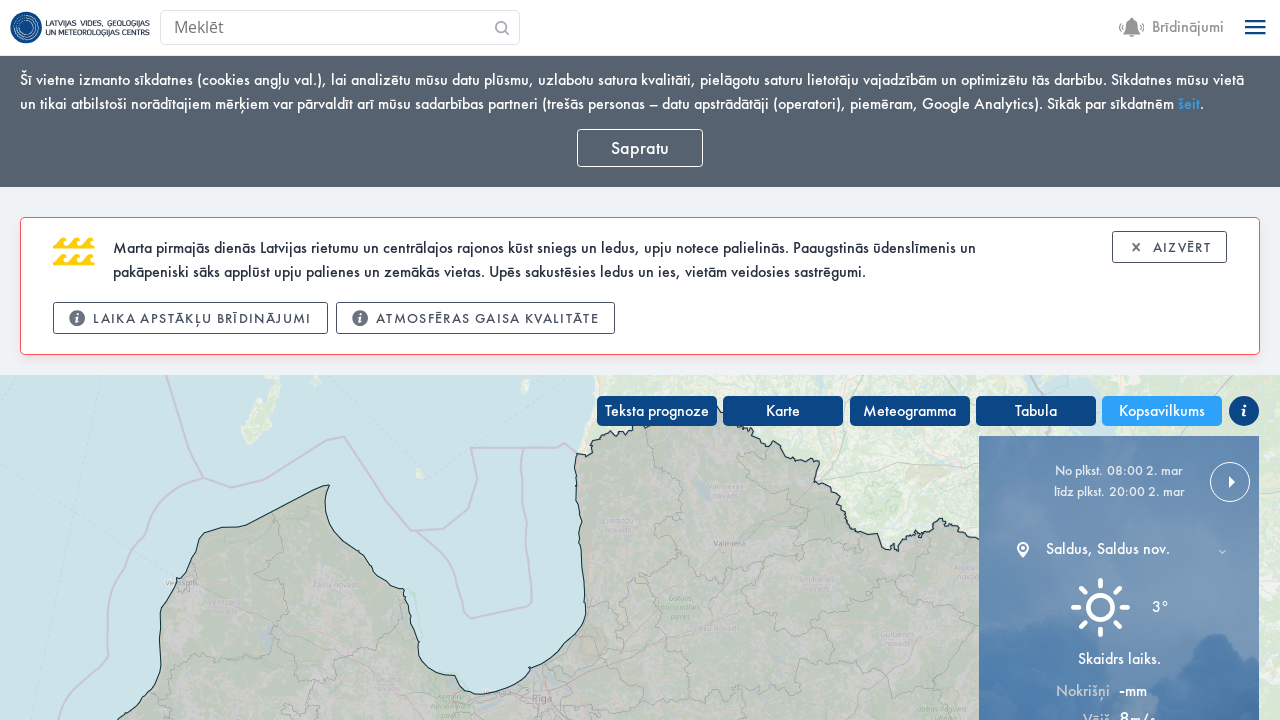

Clicked on Meteogramma tab using selector: text=Meteogramma at (910, 411) on text=Meteogramma
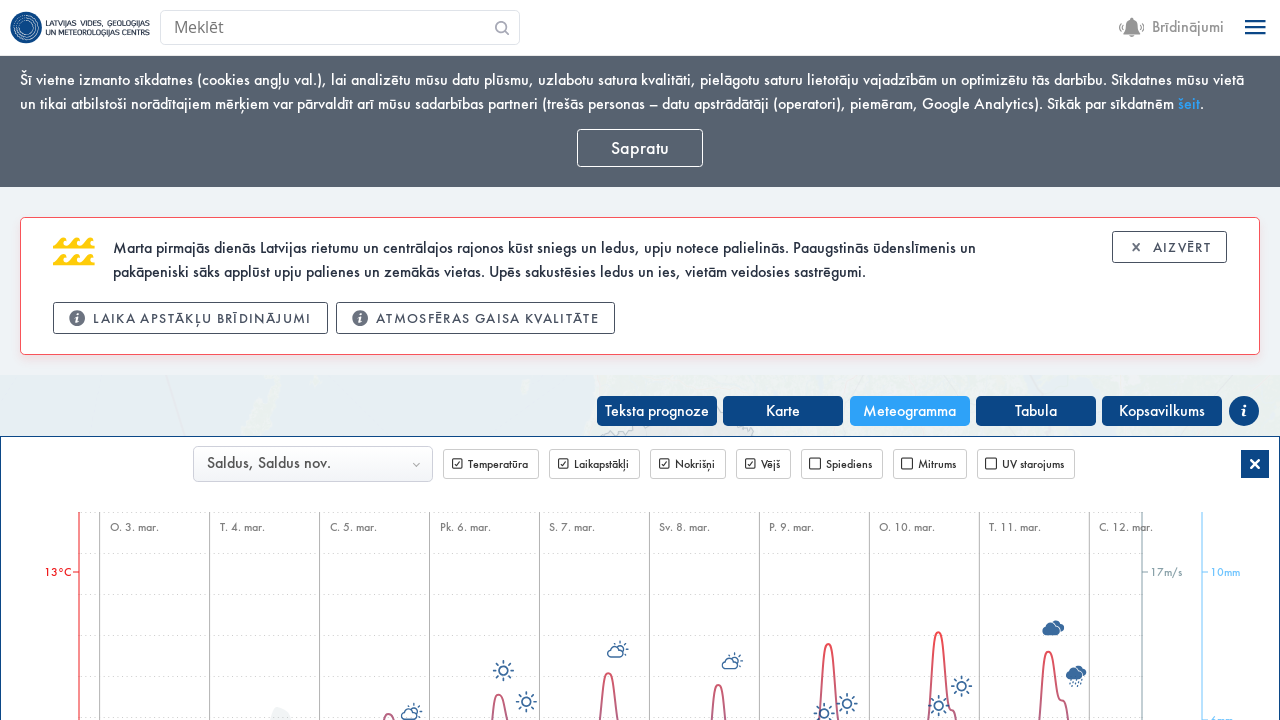

Meteogramma chart content loaded (selector: canvas)
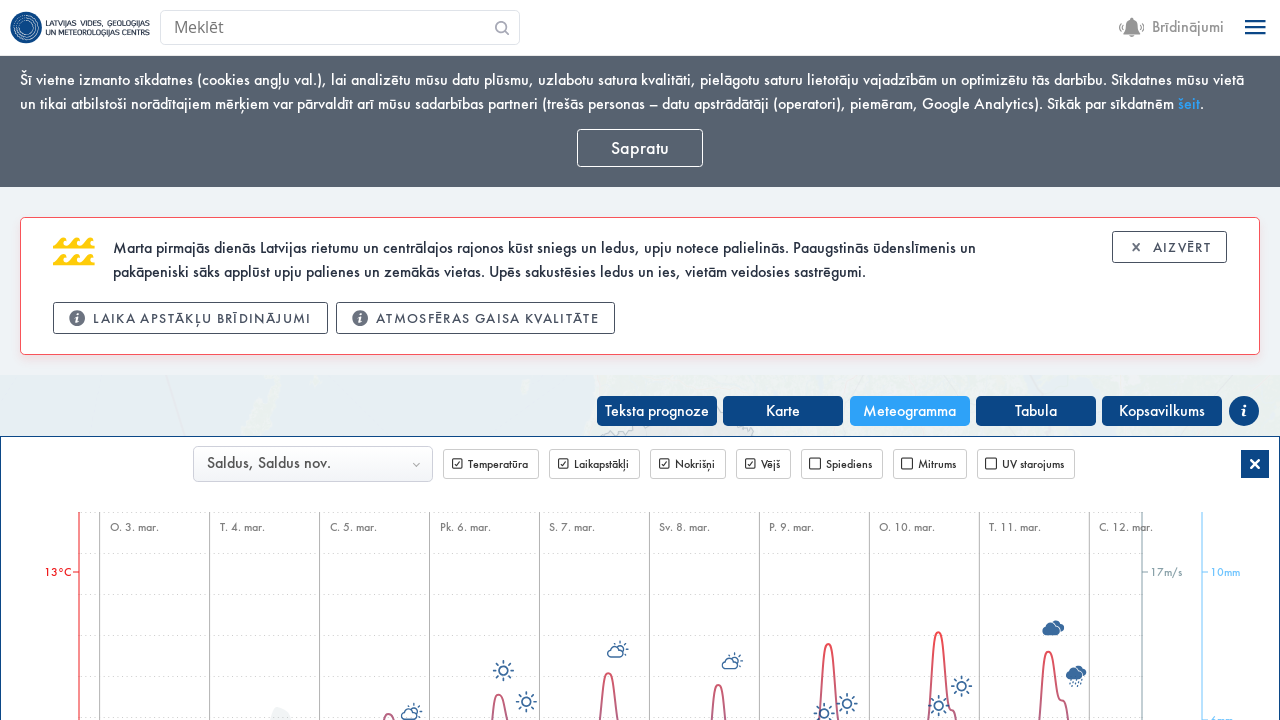

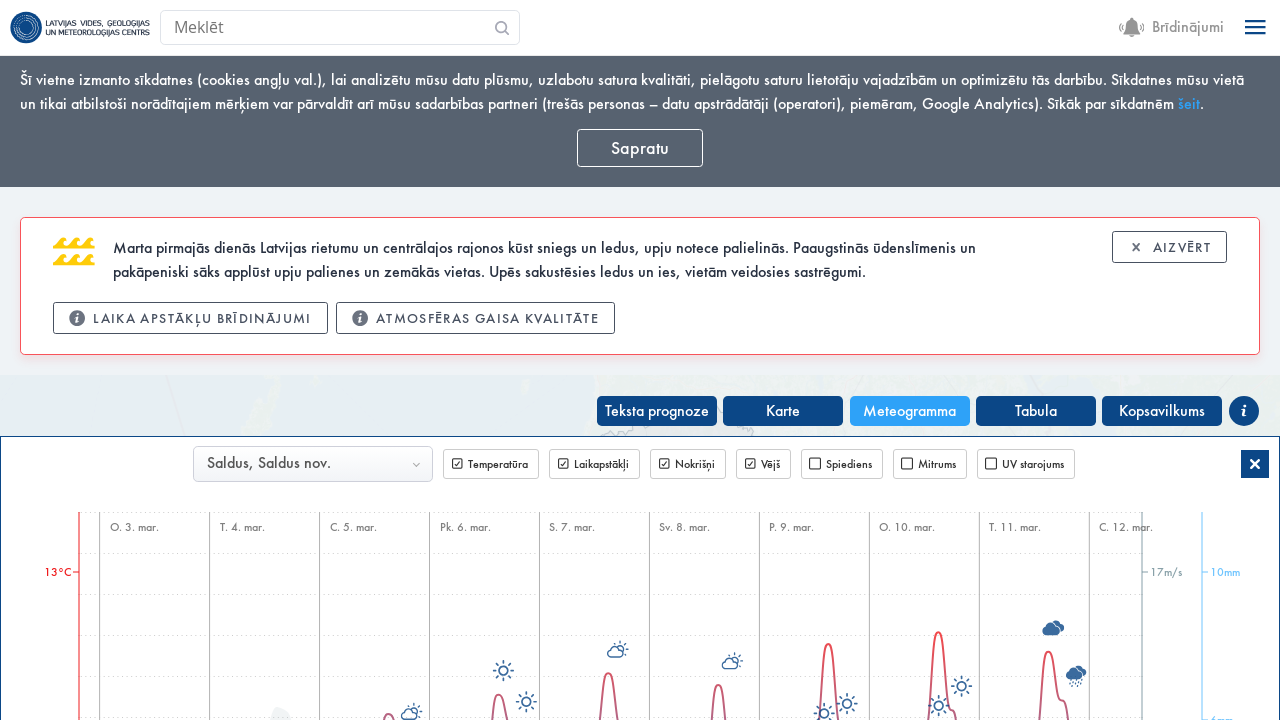